Tests grid sortable functionality by switching to the Grid tab and dragging the first item to the last position

Starting URL: https://demoqa.com/sortable

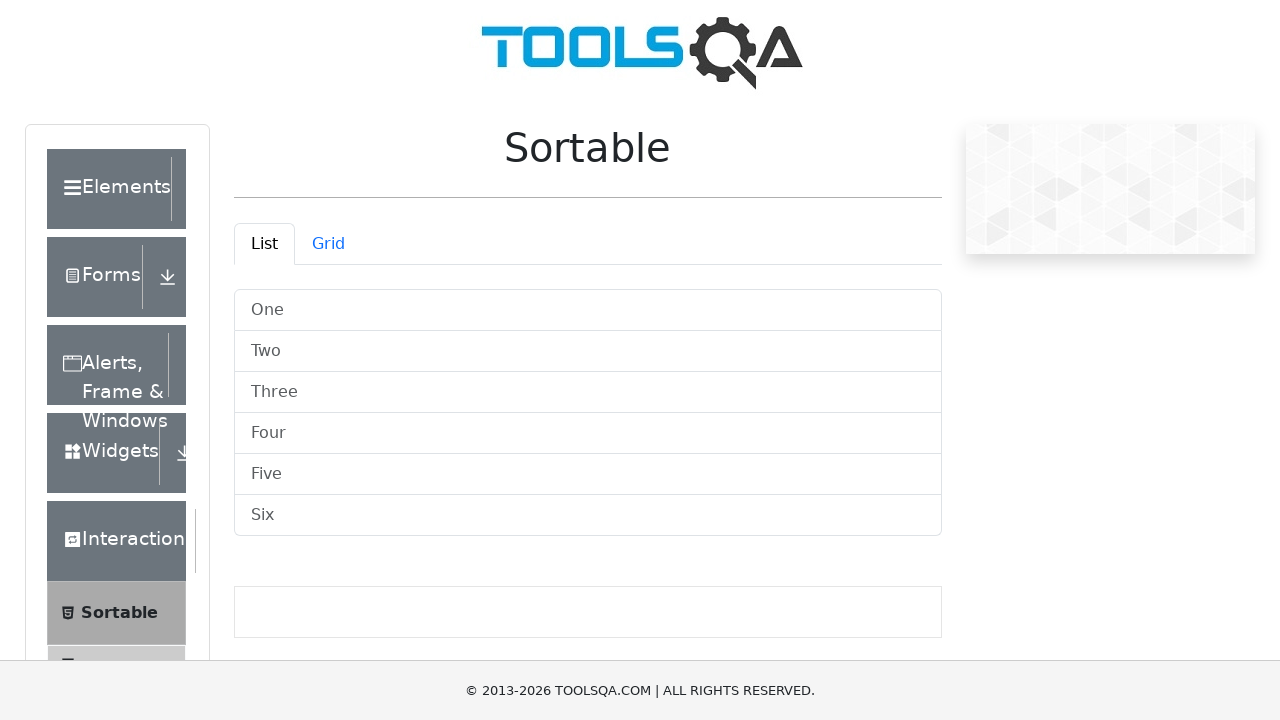

Clicked Grid tab to switch view at (328, 244) on #demo-tab-grid
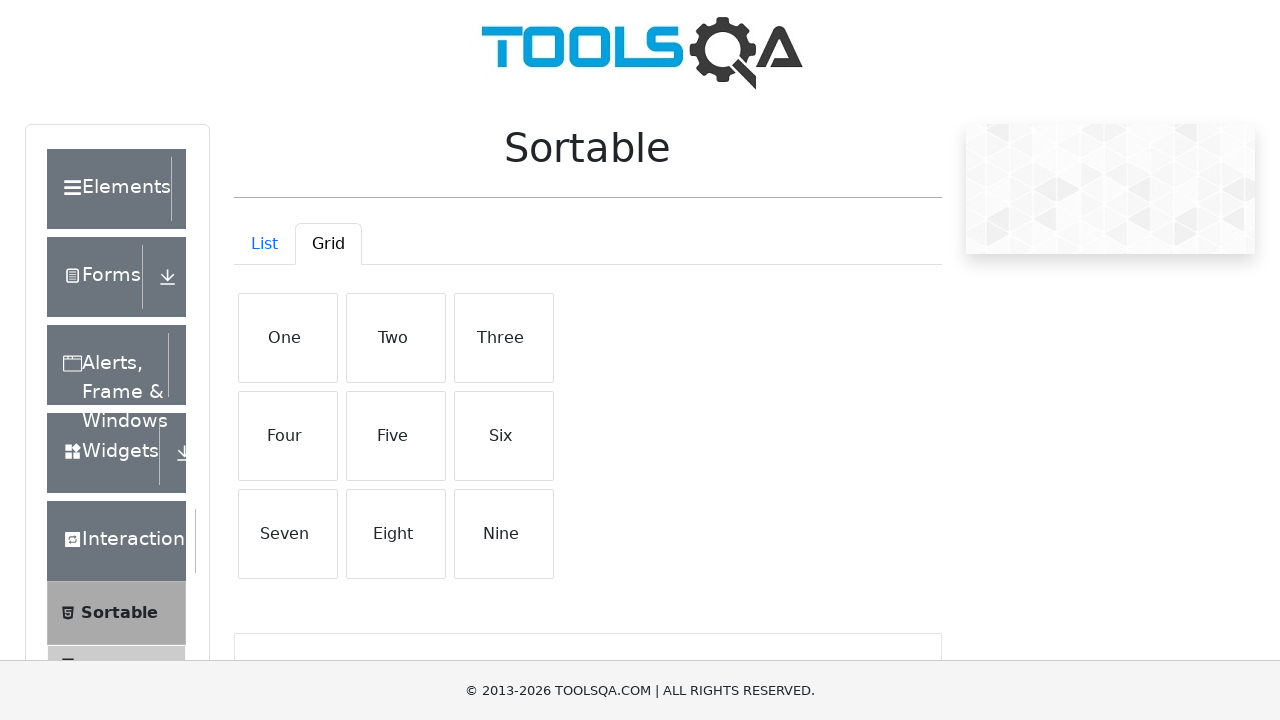

Grid tab content loaded - list items visible
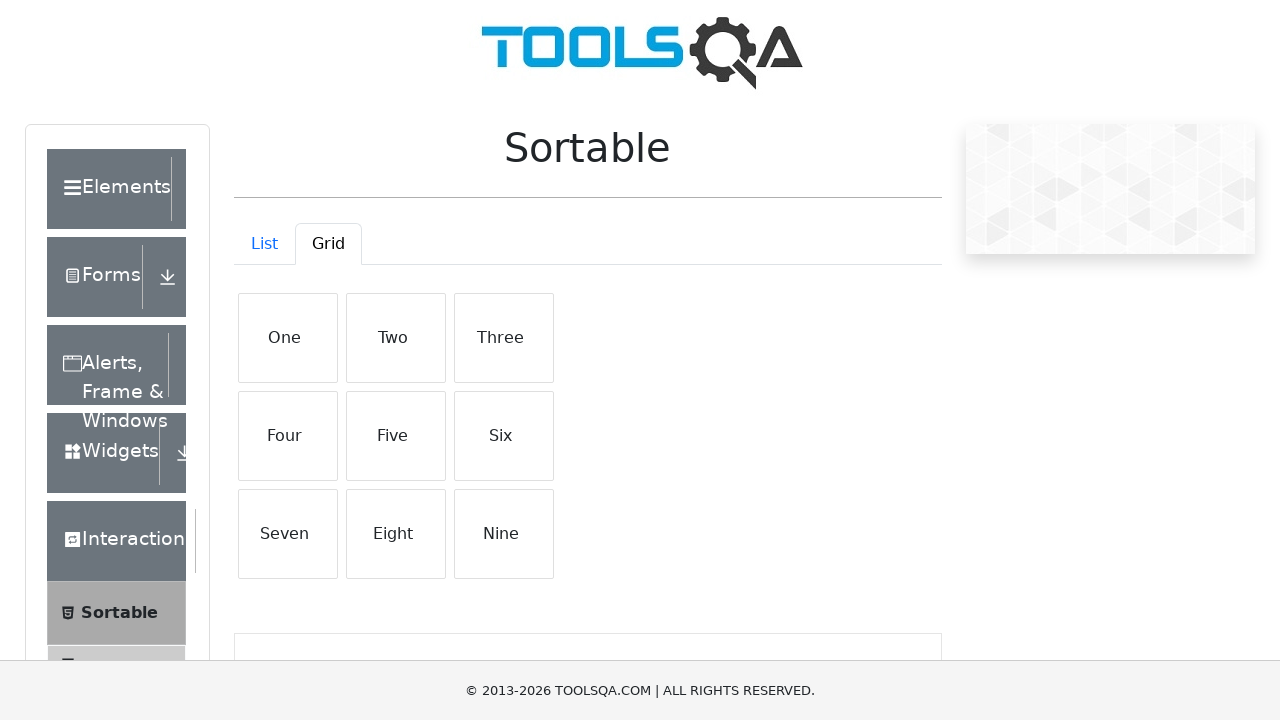

Waited 1 second for grid animations to settle
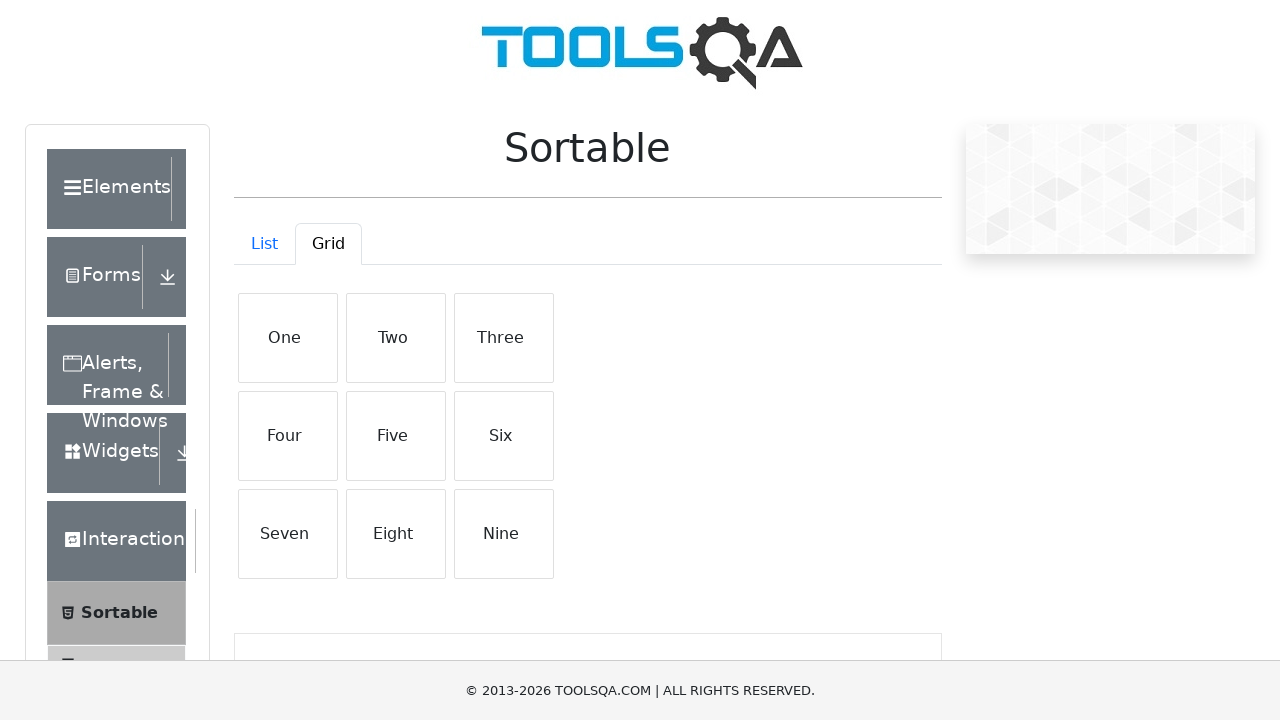

Dragged first grid item to last position at (504, 534)
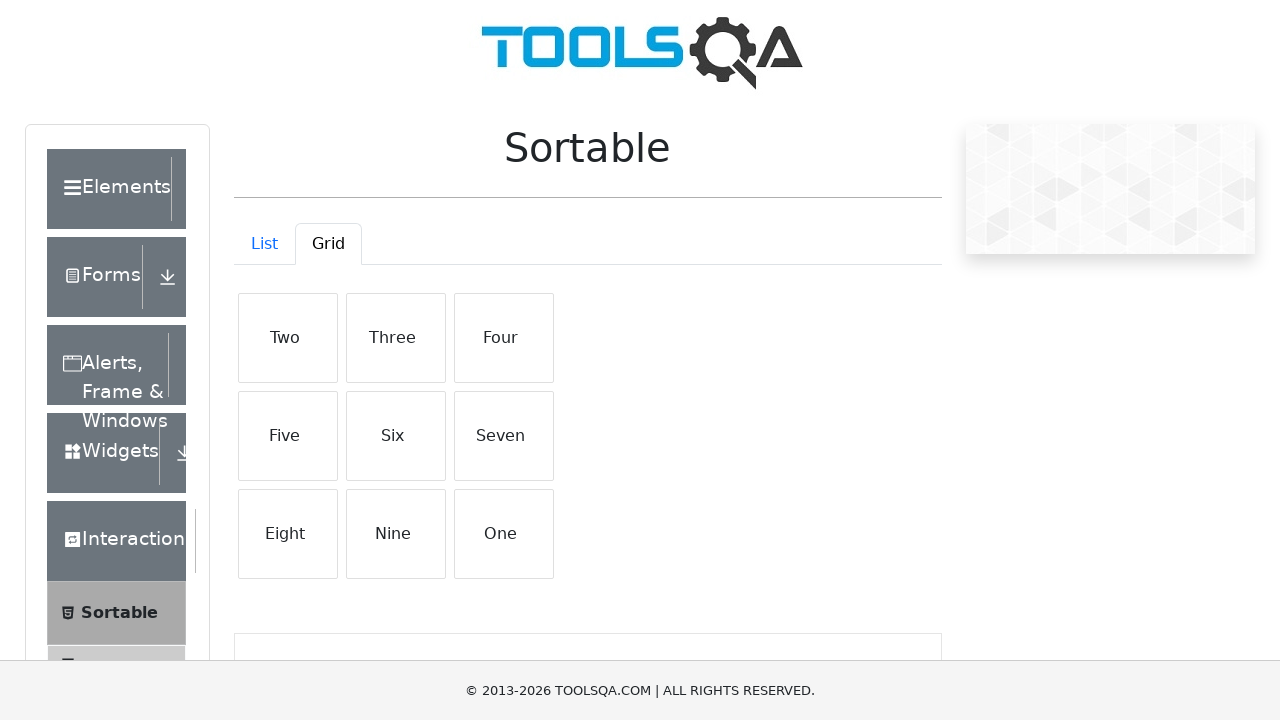

Waited 1 second for drag and drop animation to complete
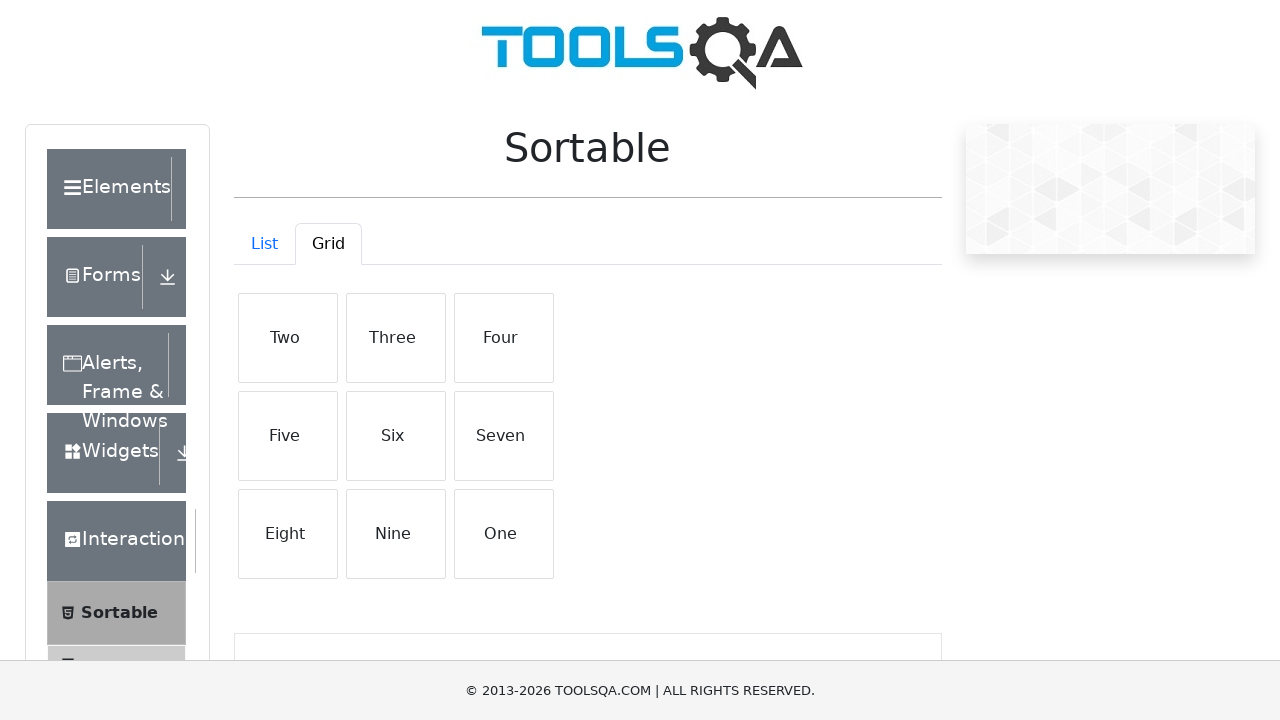

Verified grid items still present after reordering
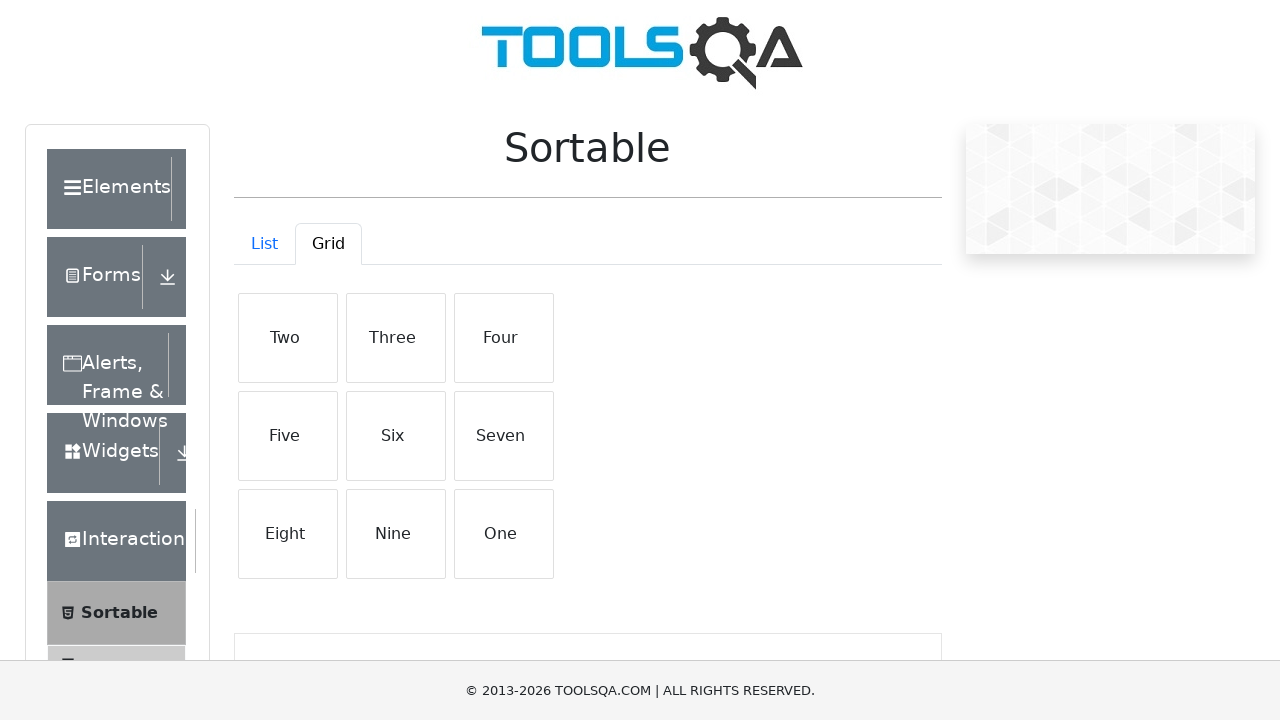

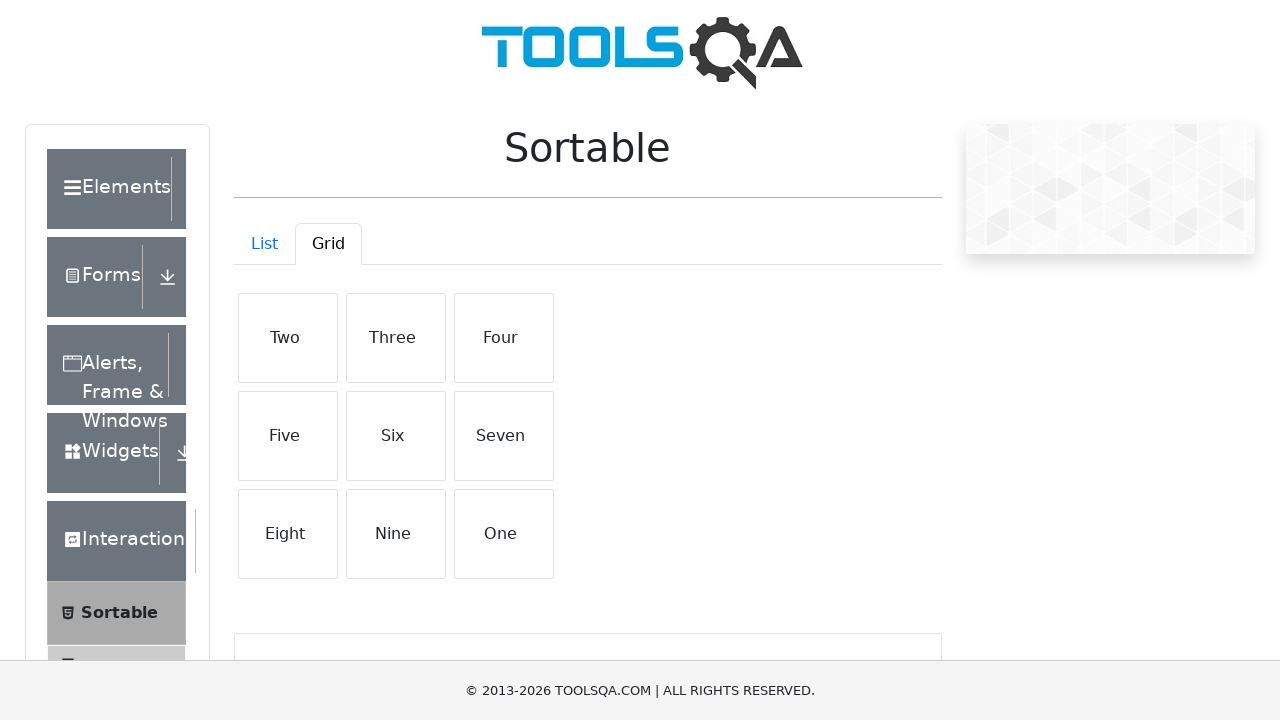